Tests the Python.org search functionality by entering "pycon" in the search field and submitting the search

Starting URL: https://www.python.org

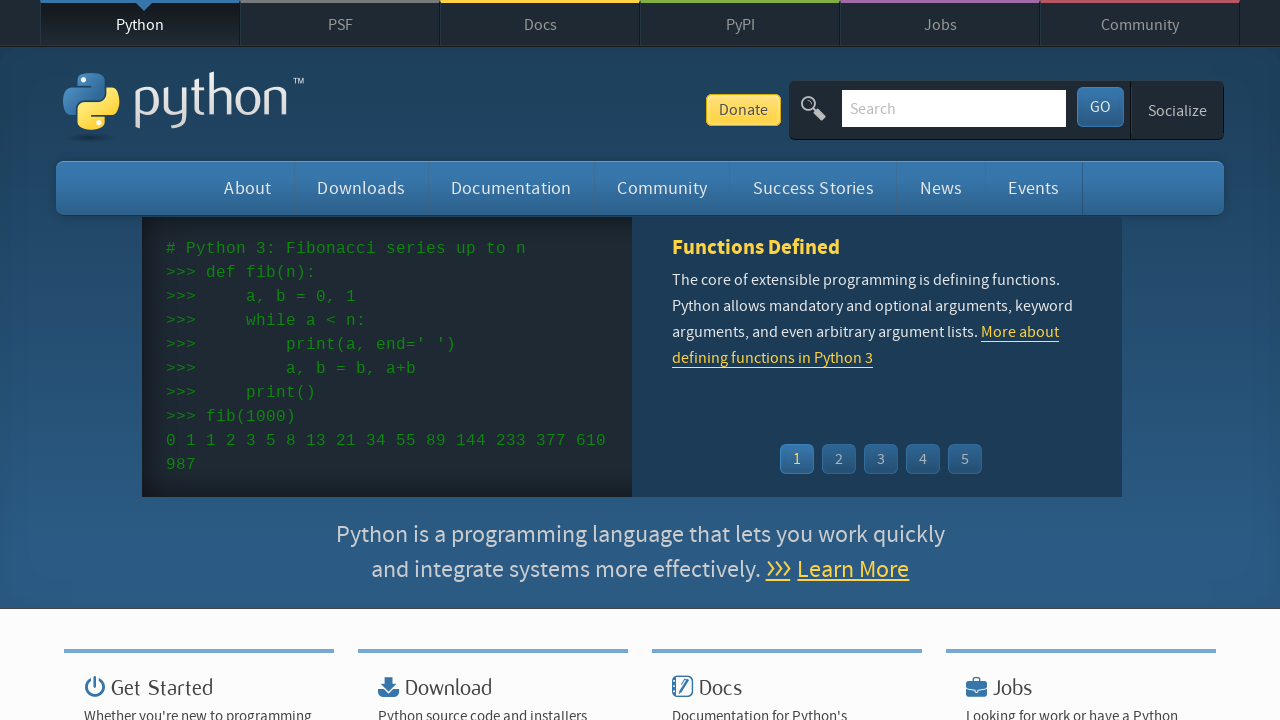

Verified page title contains 'Python'
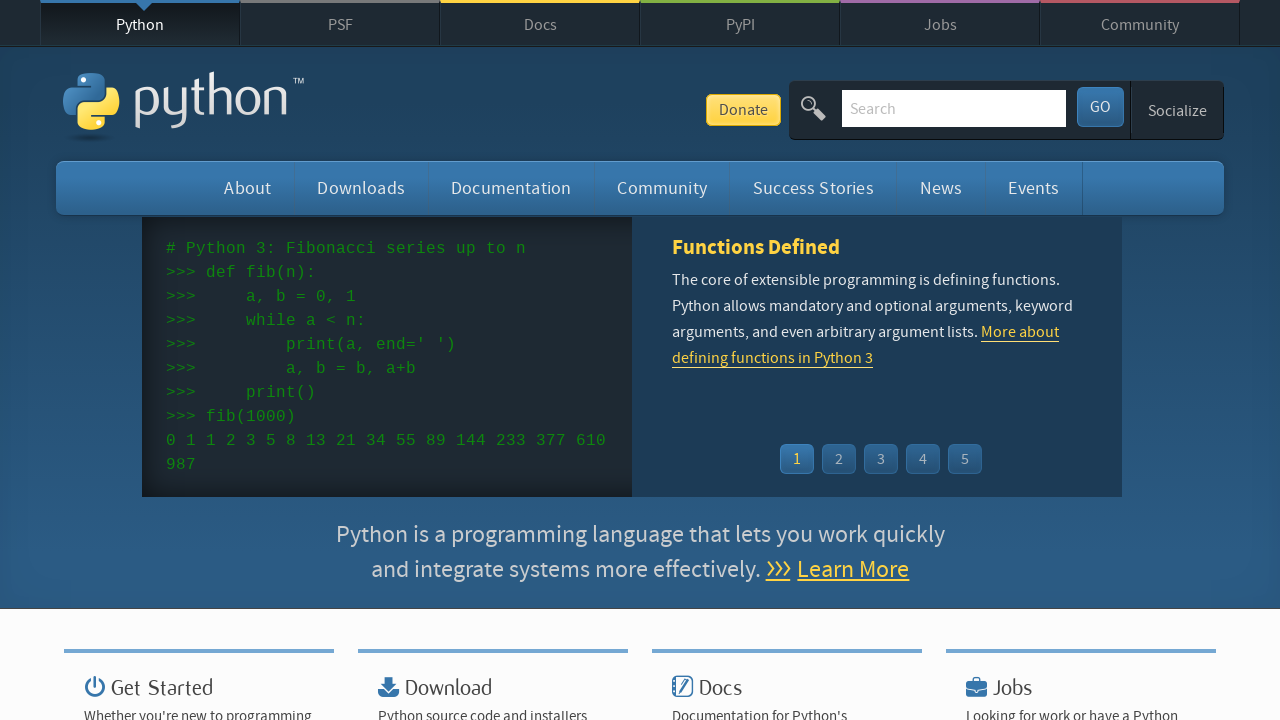

Filled search field with 'pycon' on input[name='q']
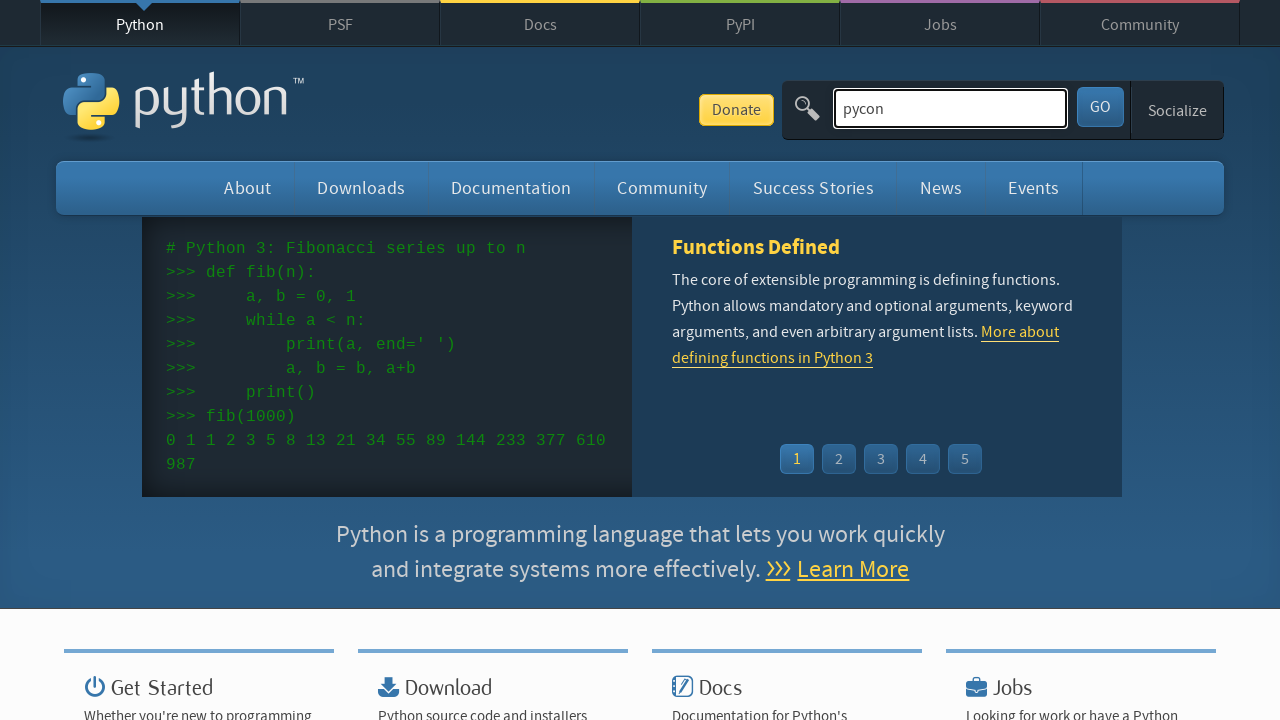

Pressed Enter to submit search for 'pycon' on input[name='q']
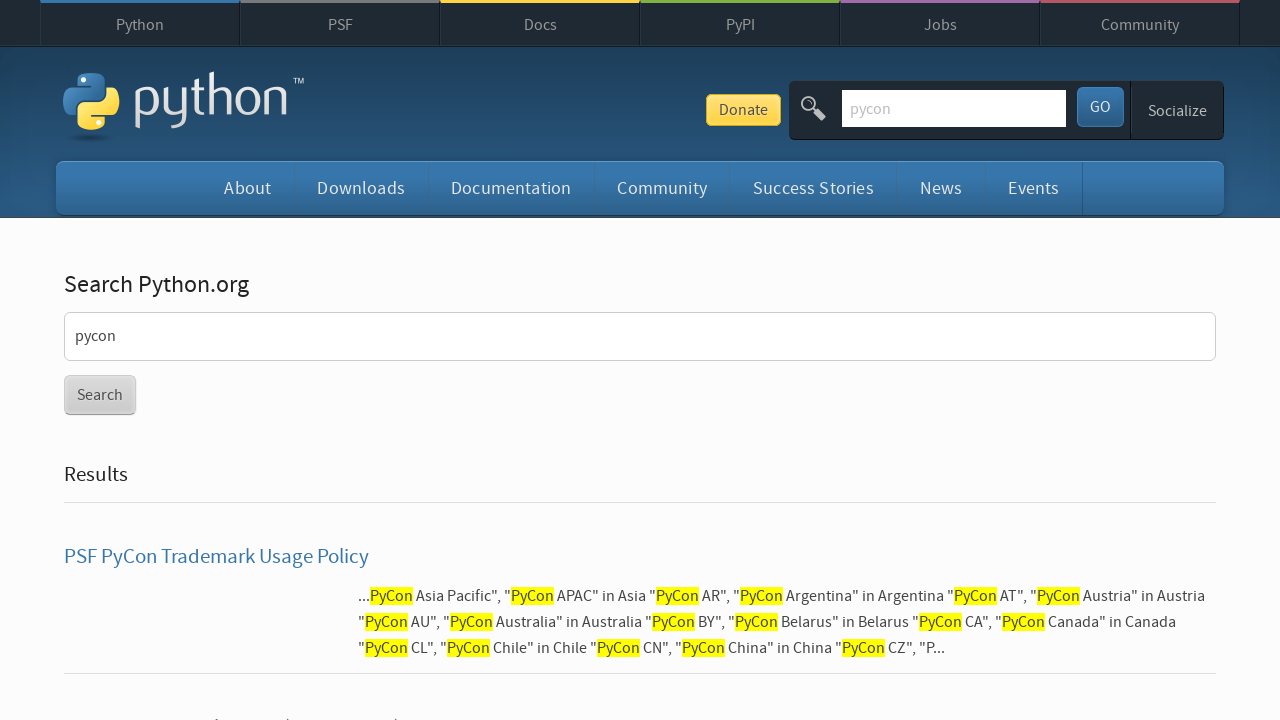

Search results loaded successfully
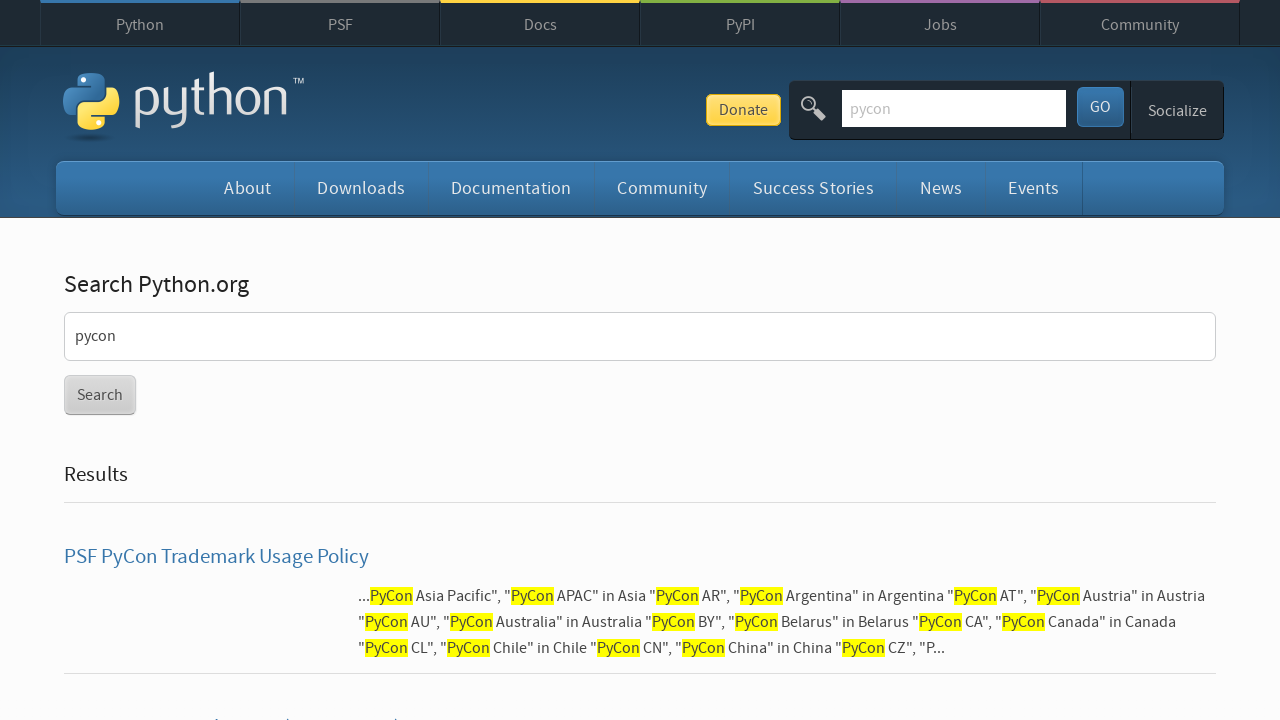

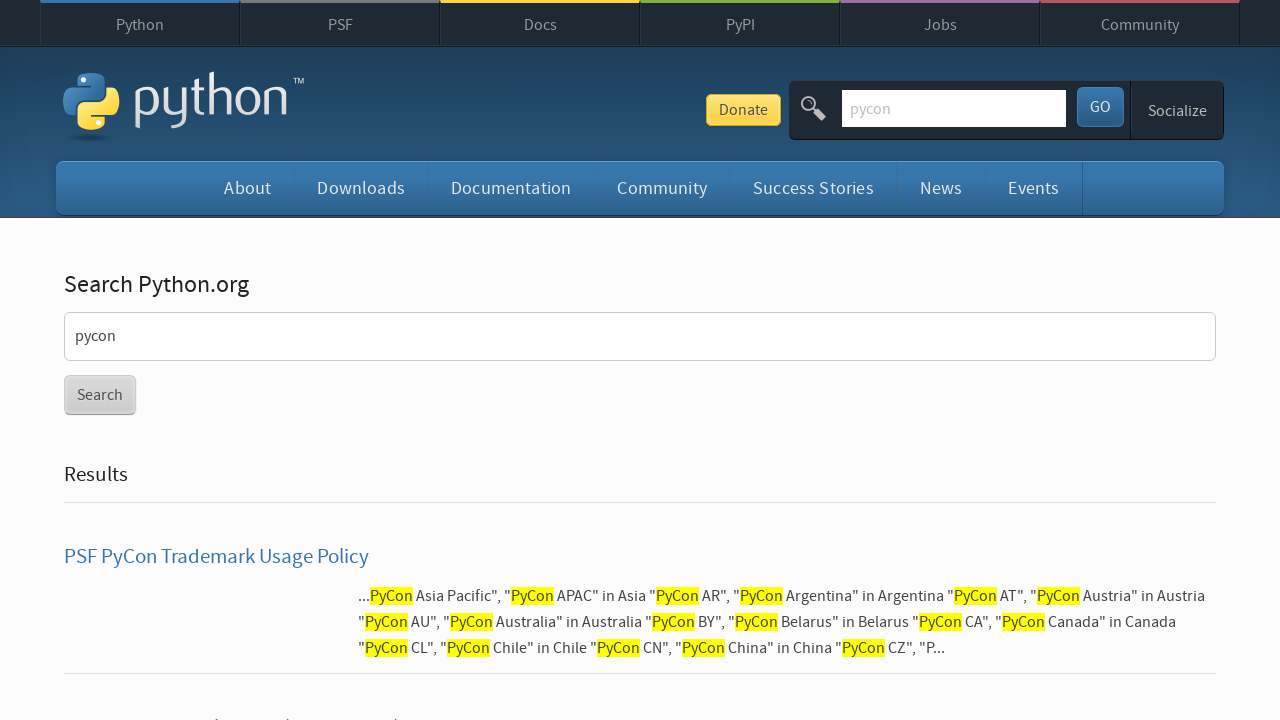